Tests store search functionality by entering a search term and submitting the search form

Starting URL: https://kodilla.com/pl/test/store

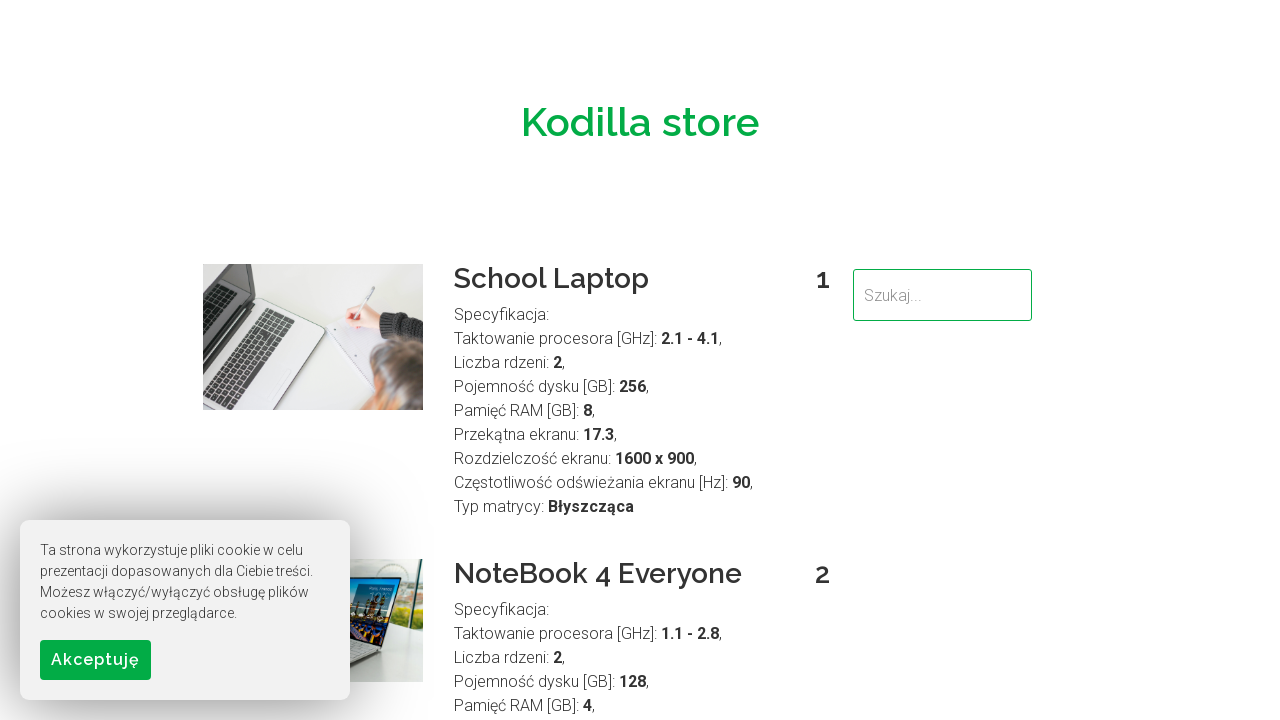

Filled search field with 'School' on input[name='search']
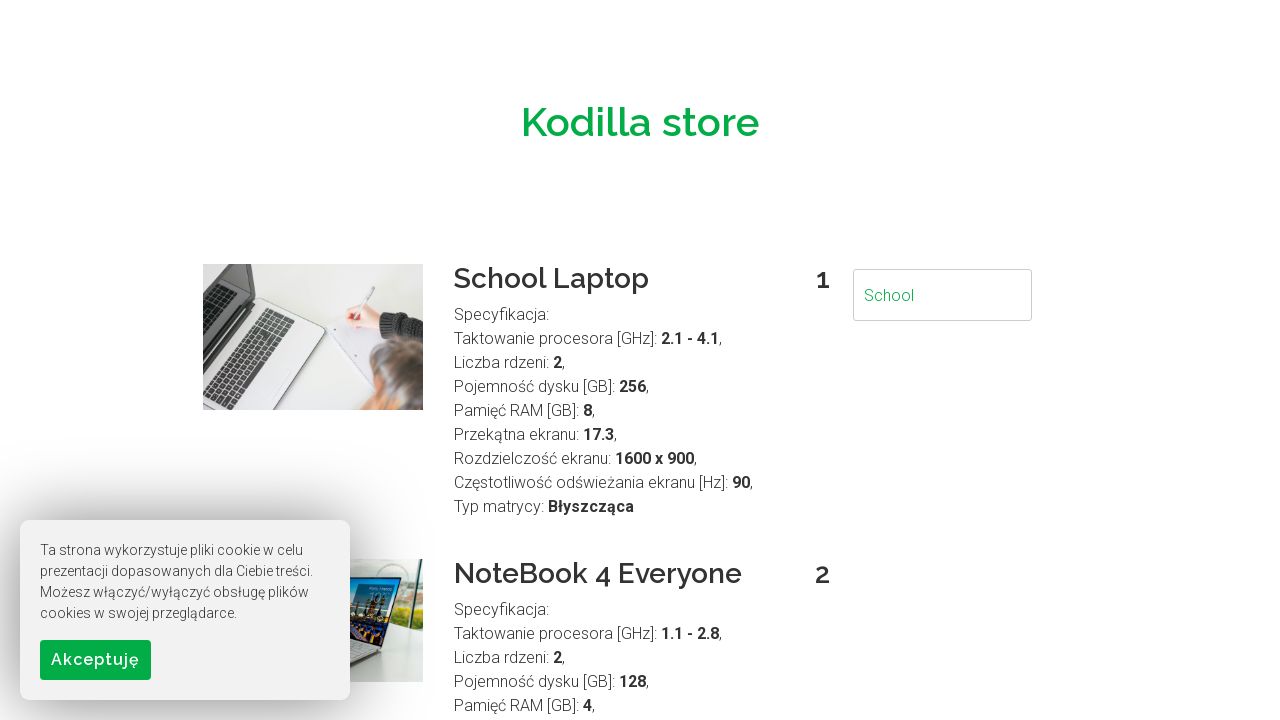

Pressed Enter to submit the search form on input[name='search']
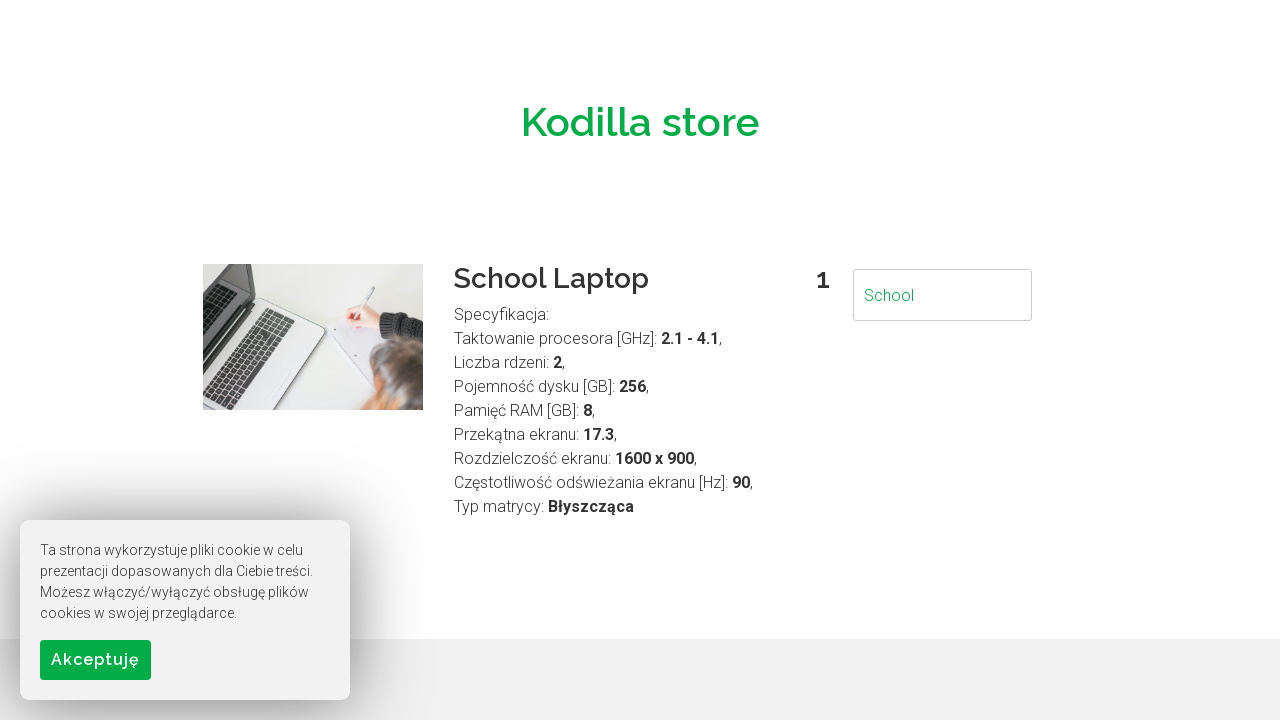

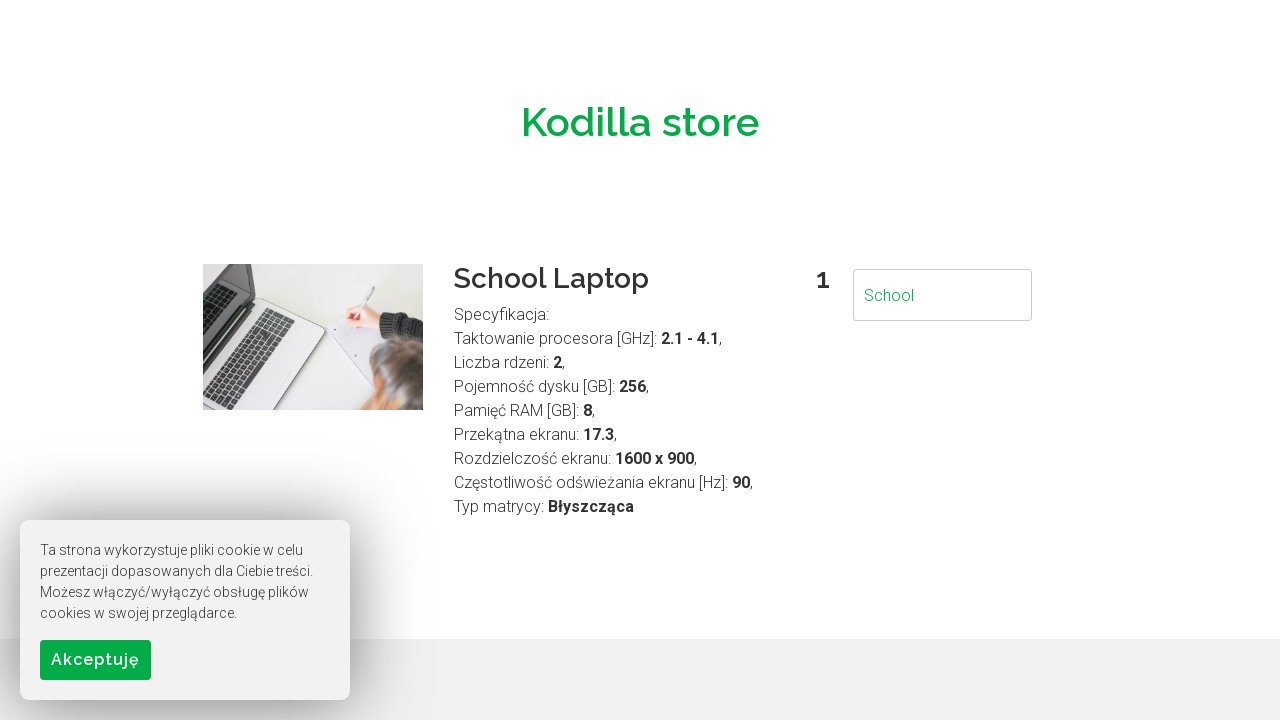